Tests navigation to the Widgets section by clicking on the Widgets card on the homepage

Starting URL: https://demoqa.com/

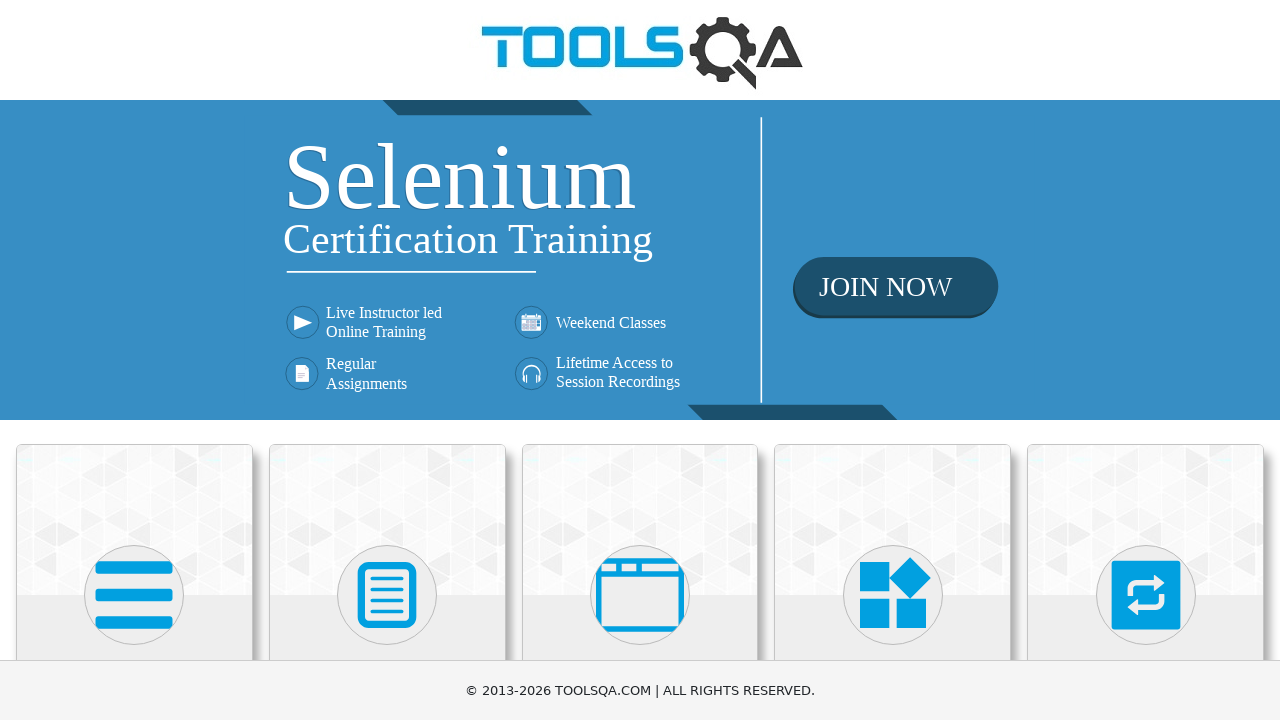

Clicked on the Widgets card on the homepage at (893, 360) on .card-body:has-text('Widgets')
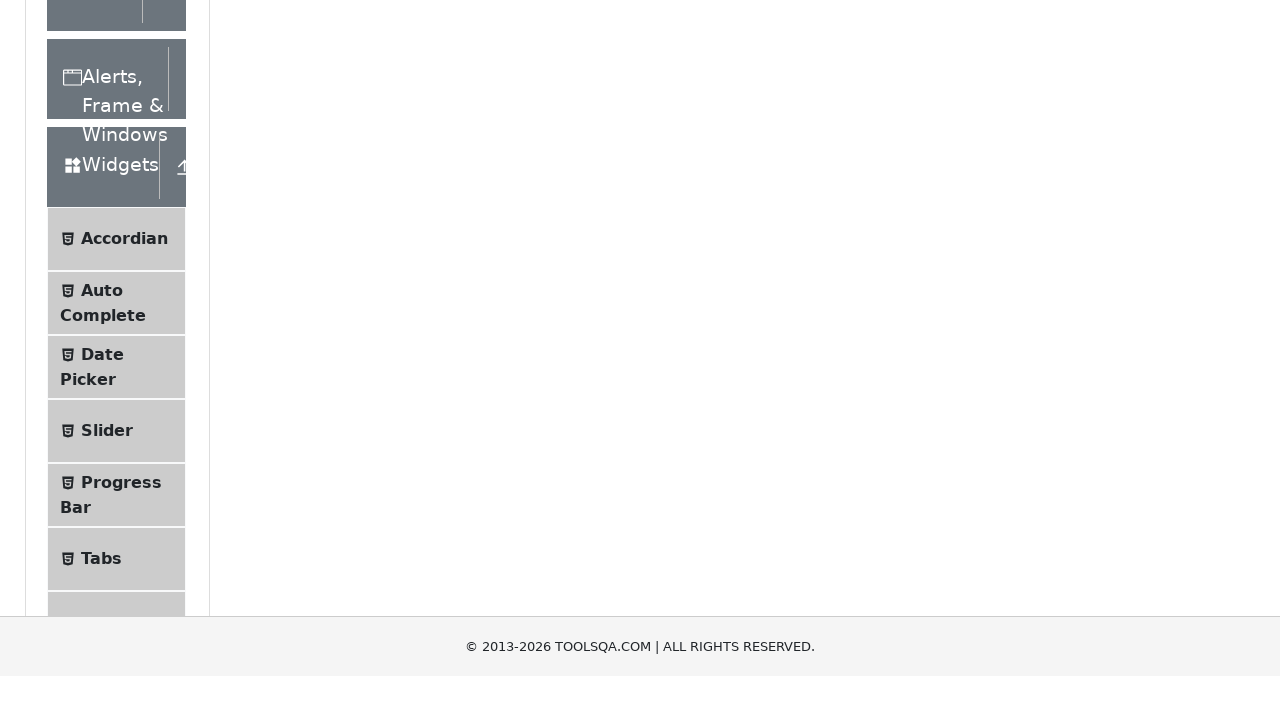

Successfully navigated to the Widgets section at https://demoqa.com/widgets
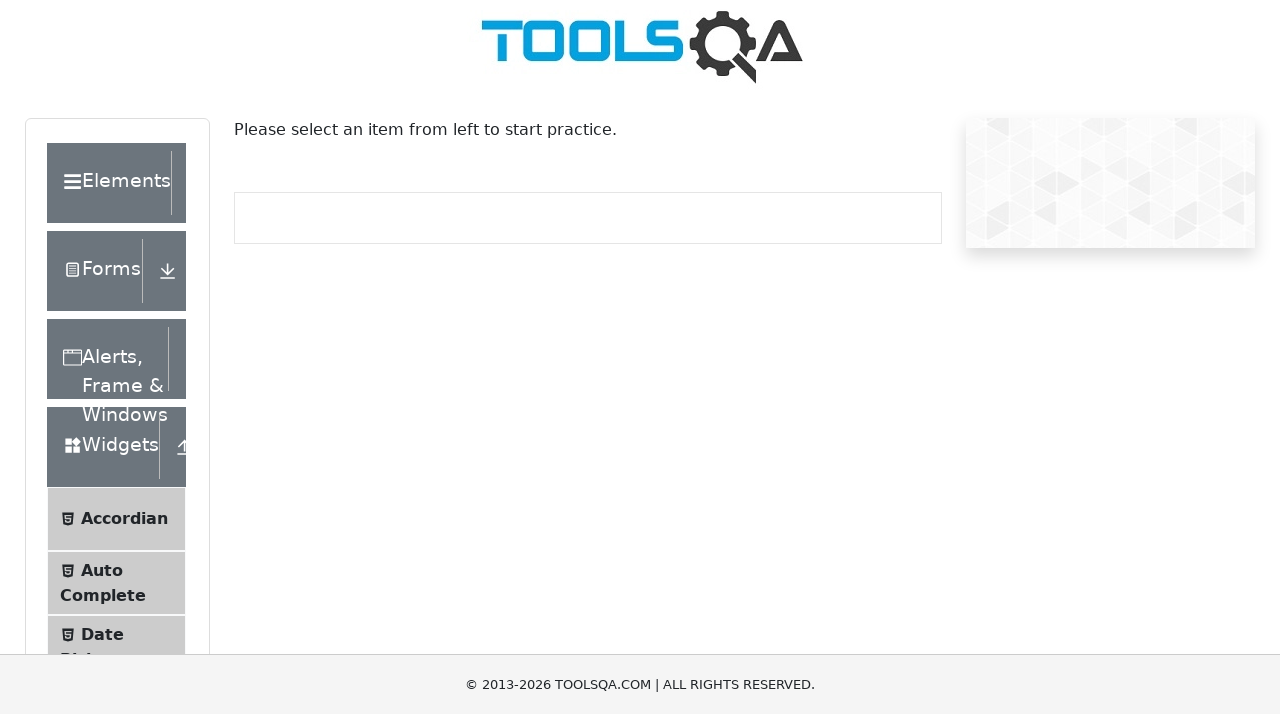

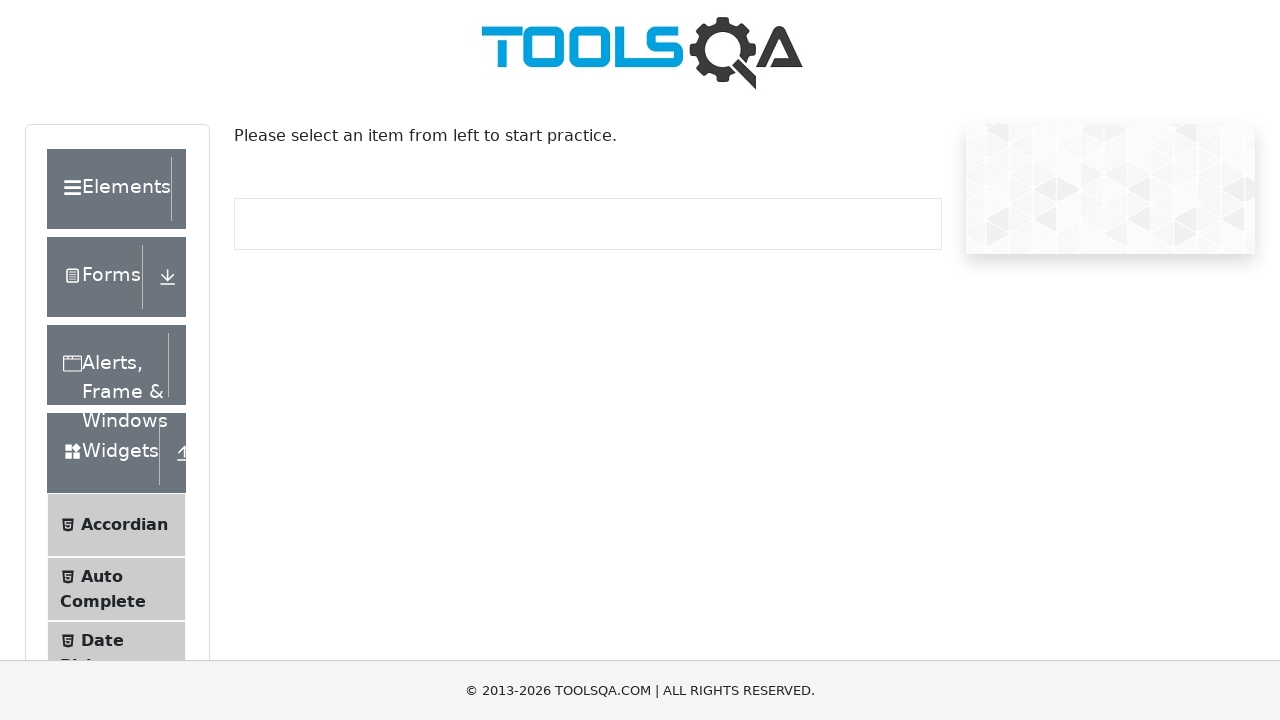